Clicks a button to open a new window, switches to it, verifies content, and closes it

Starting URL: https://demoqa.com/browser-windows

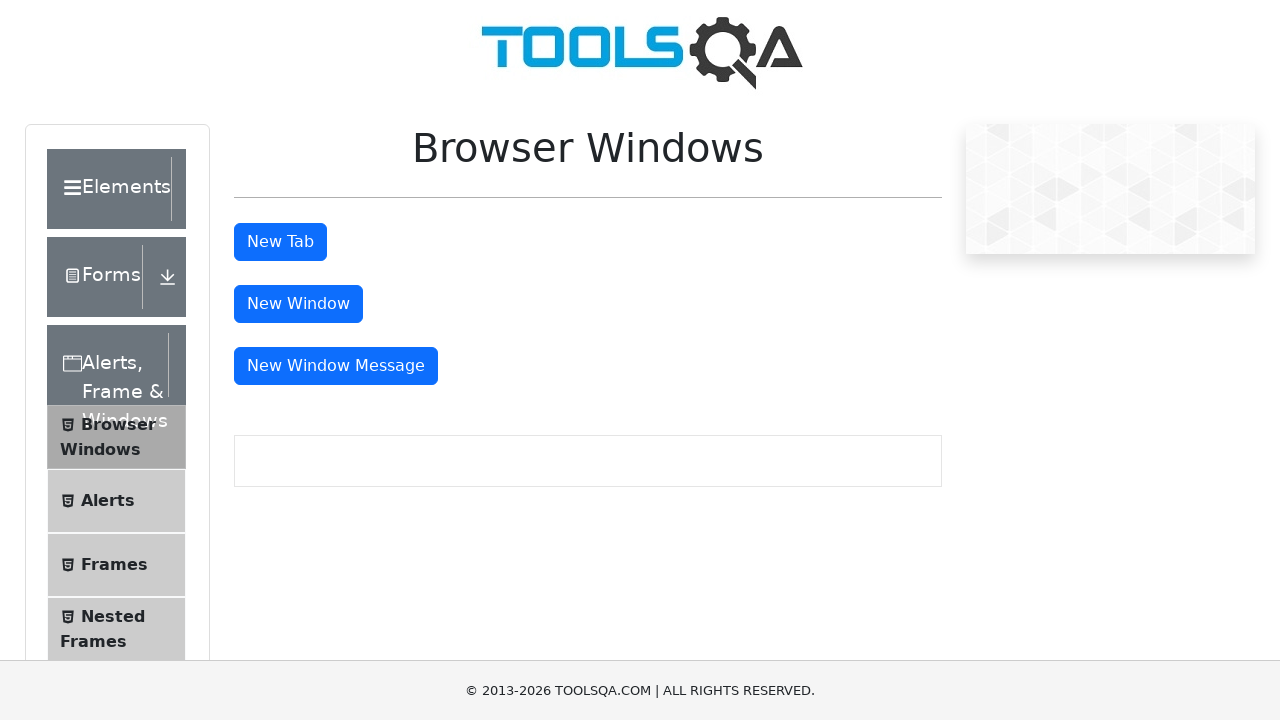

Waited for new window button to be available
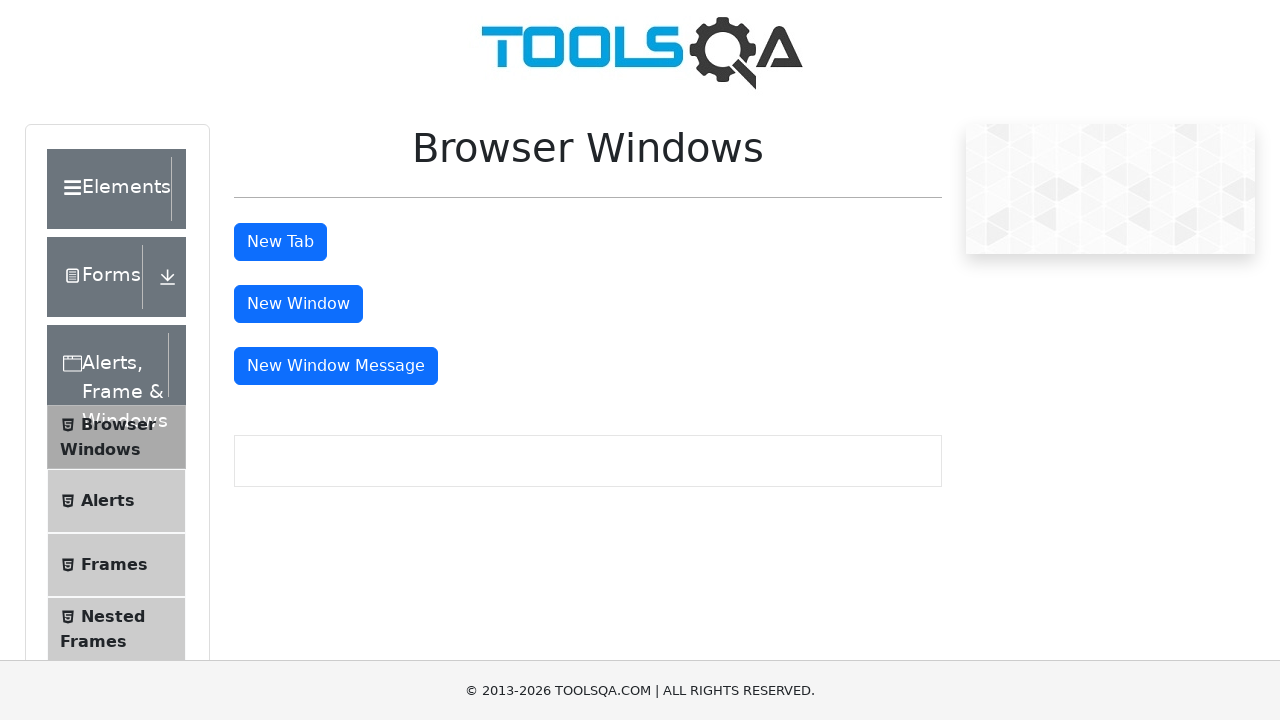

Clicked button to open new window at (298, 304) on #windowButton
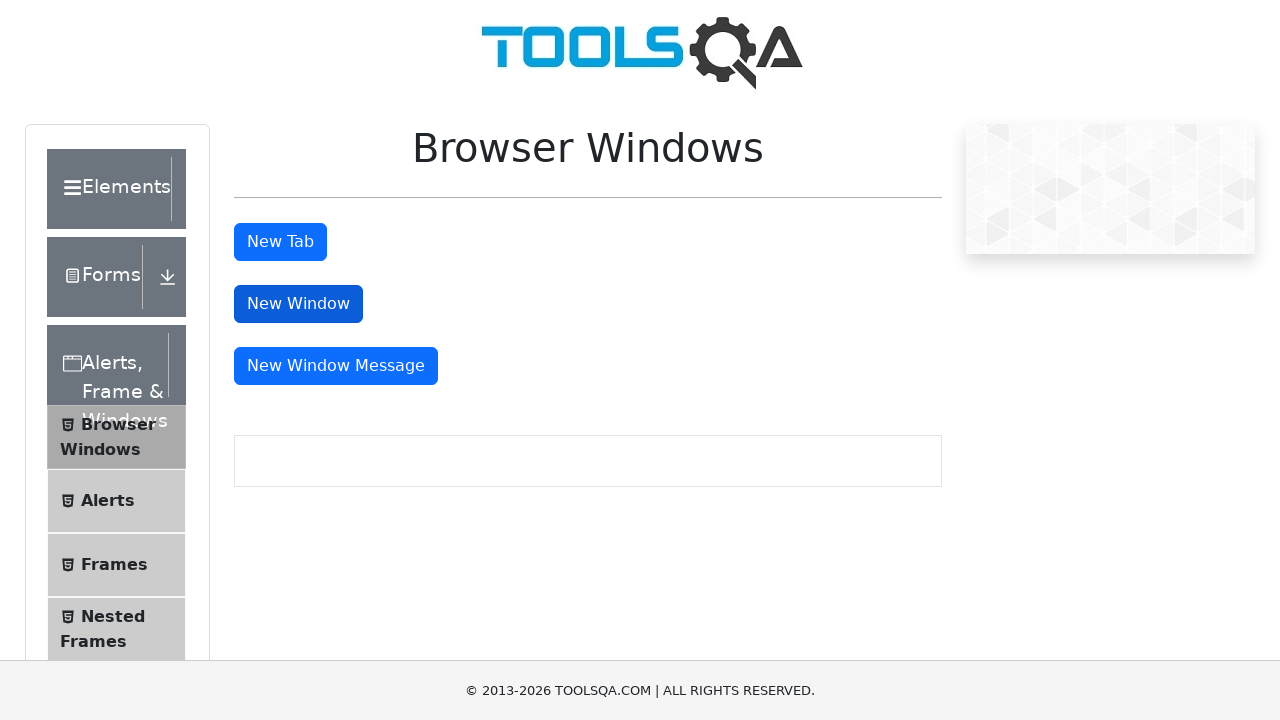

Captured new window reference
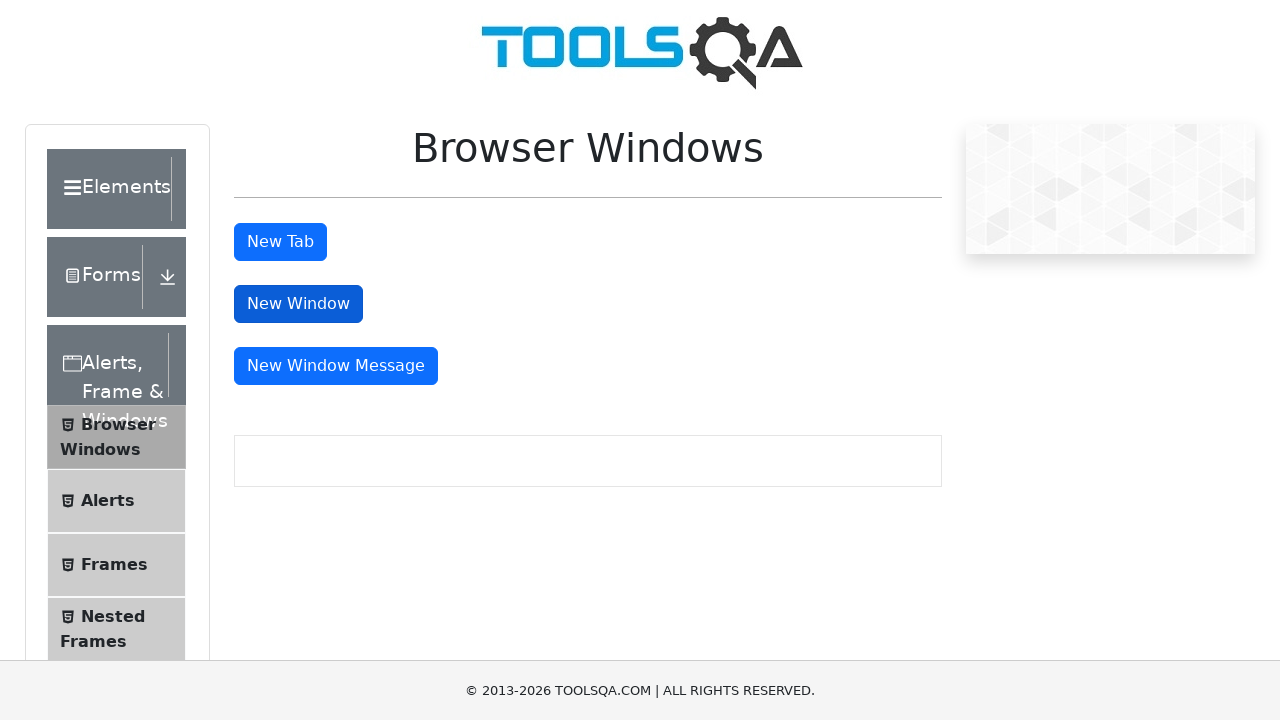

New window finished loading
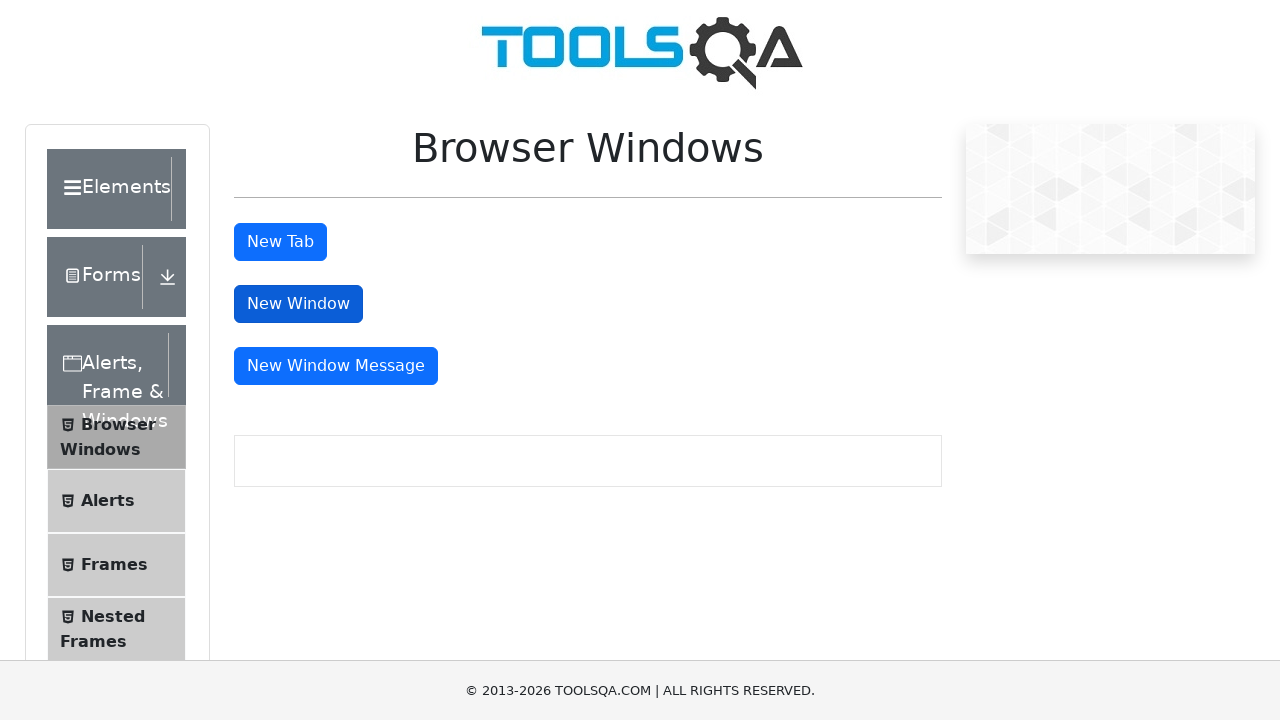

Retrieved sample heading text from new window
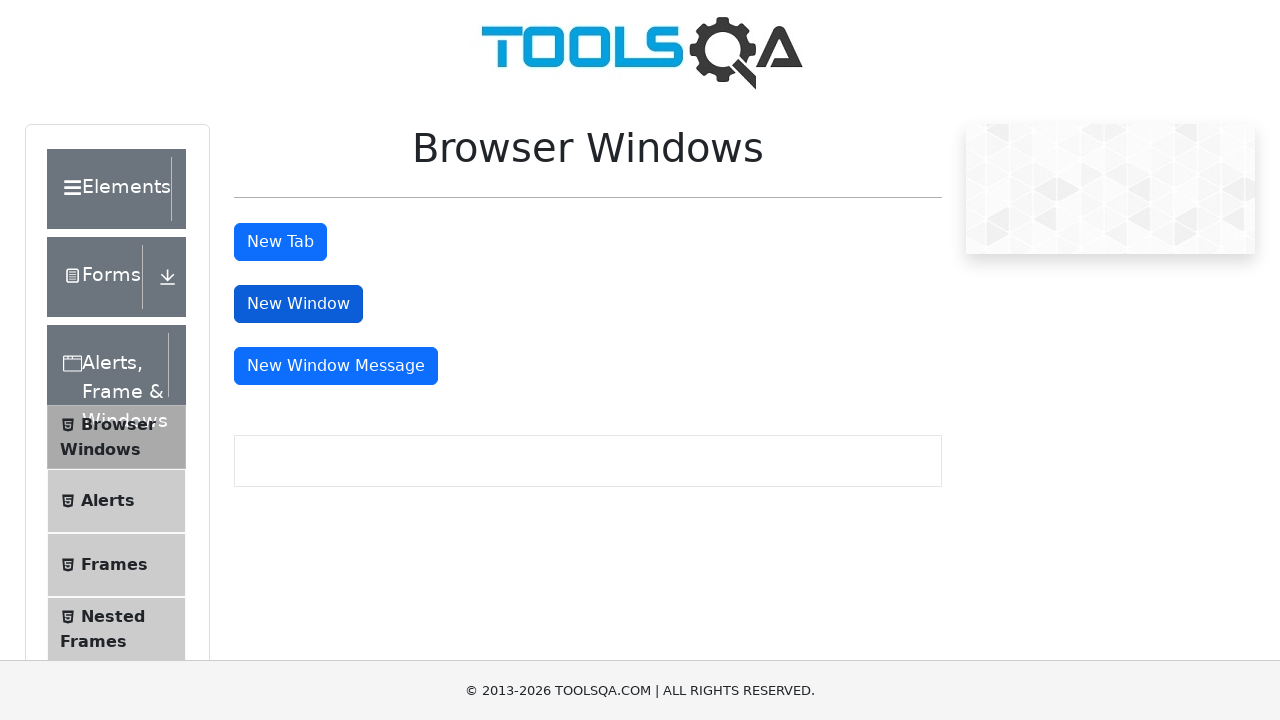

Verified that heading contains expected text 'This is a sample page'
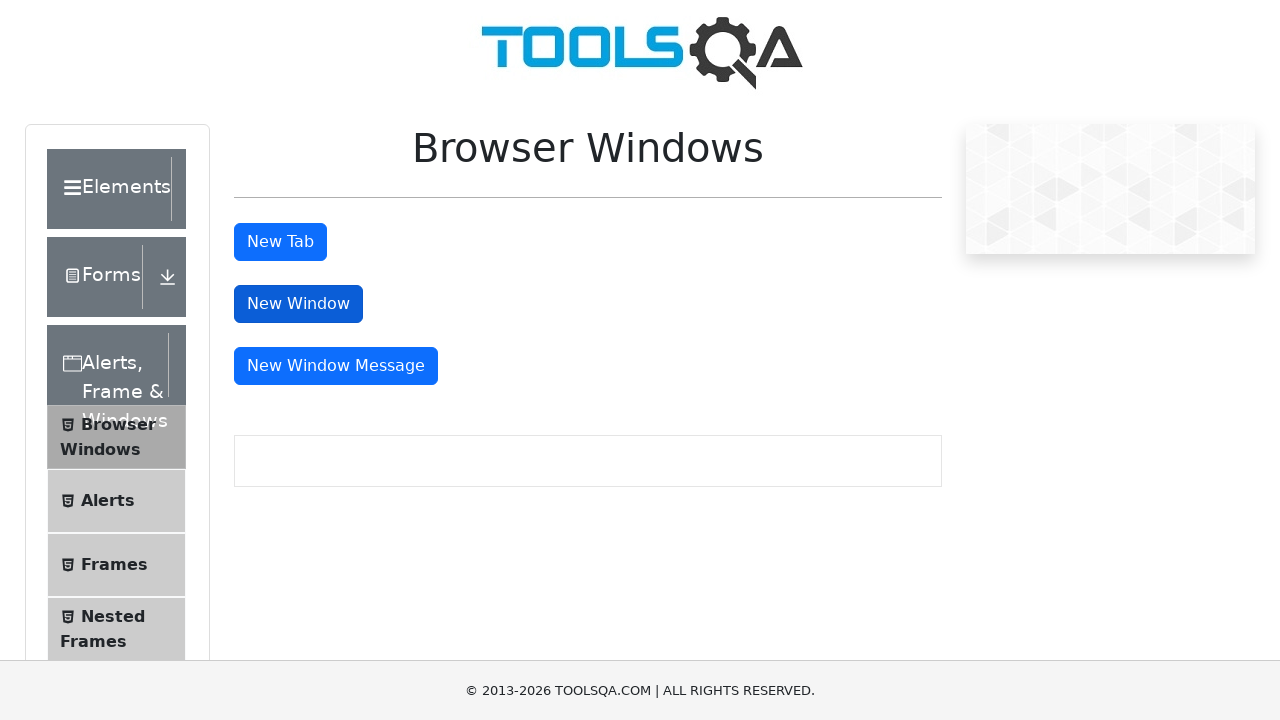

Closed new window
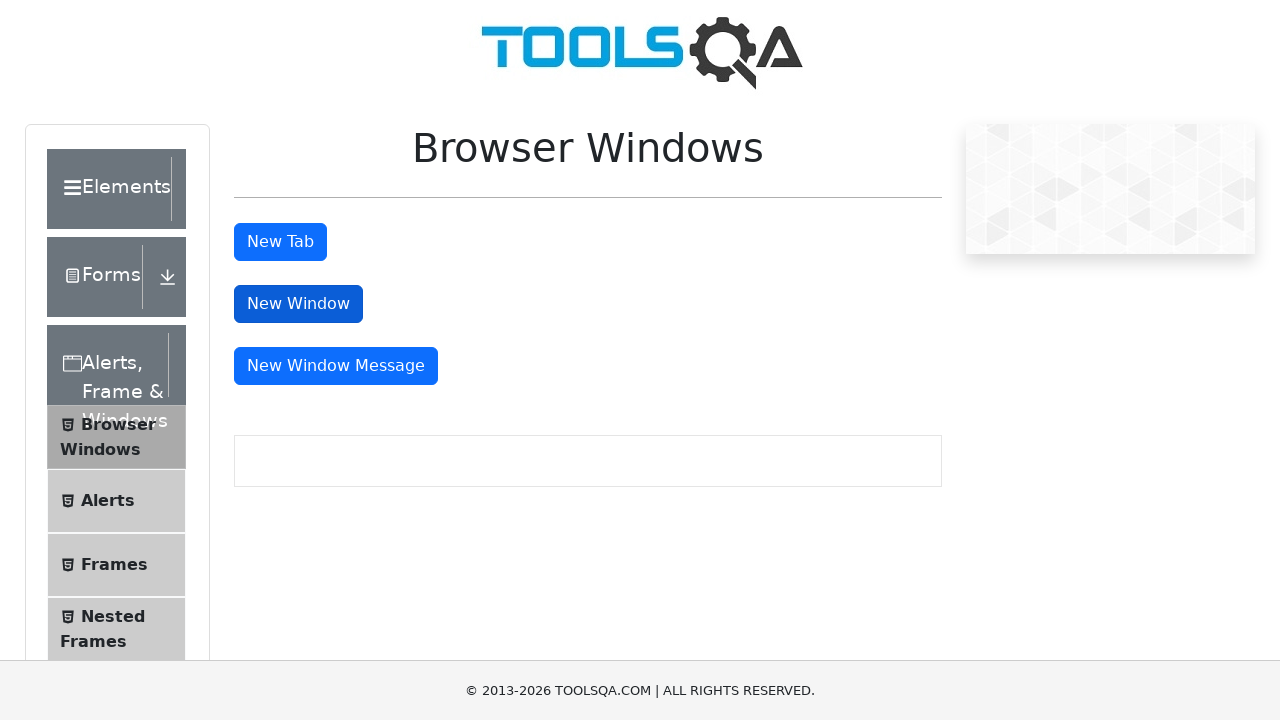

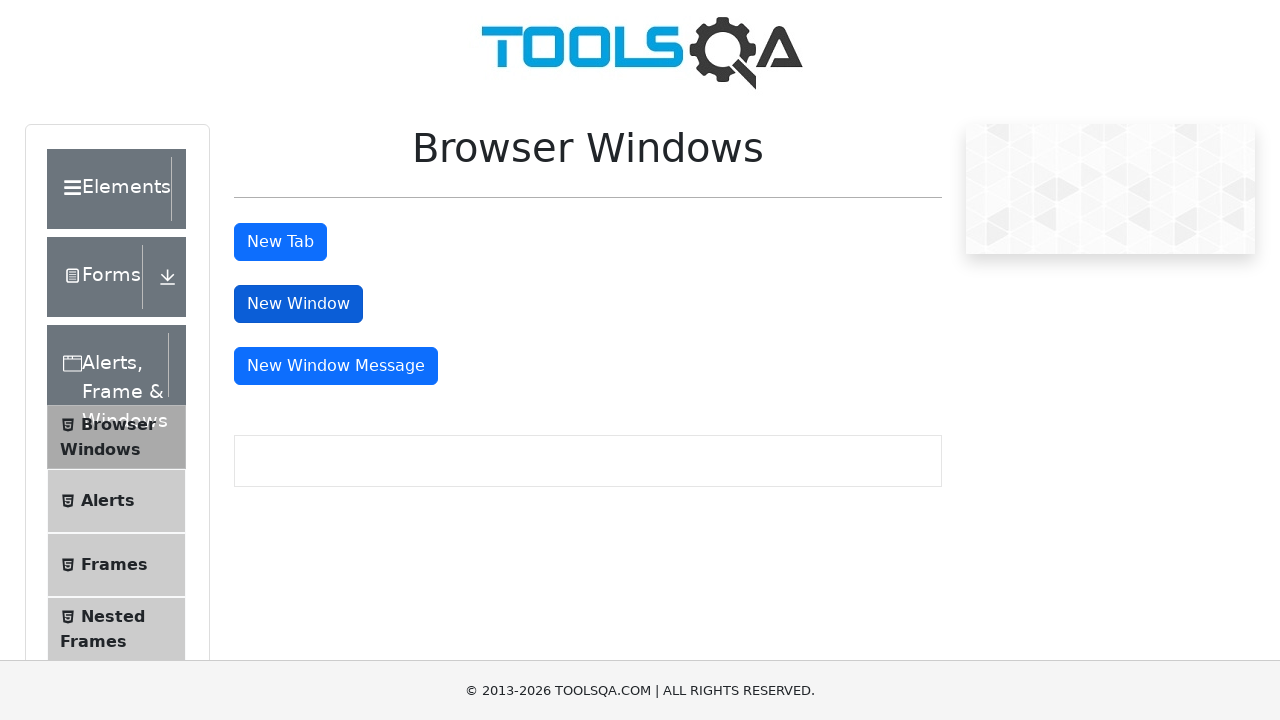